Tests JavaScript confirm alert functionality by entering a name in an input field, clicking a confirm button, and accepting the alert dialog

Starting URL: https://rahulshettyacademy.com/AutomationPractice/

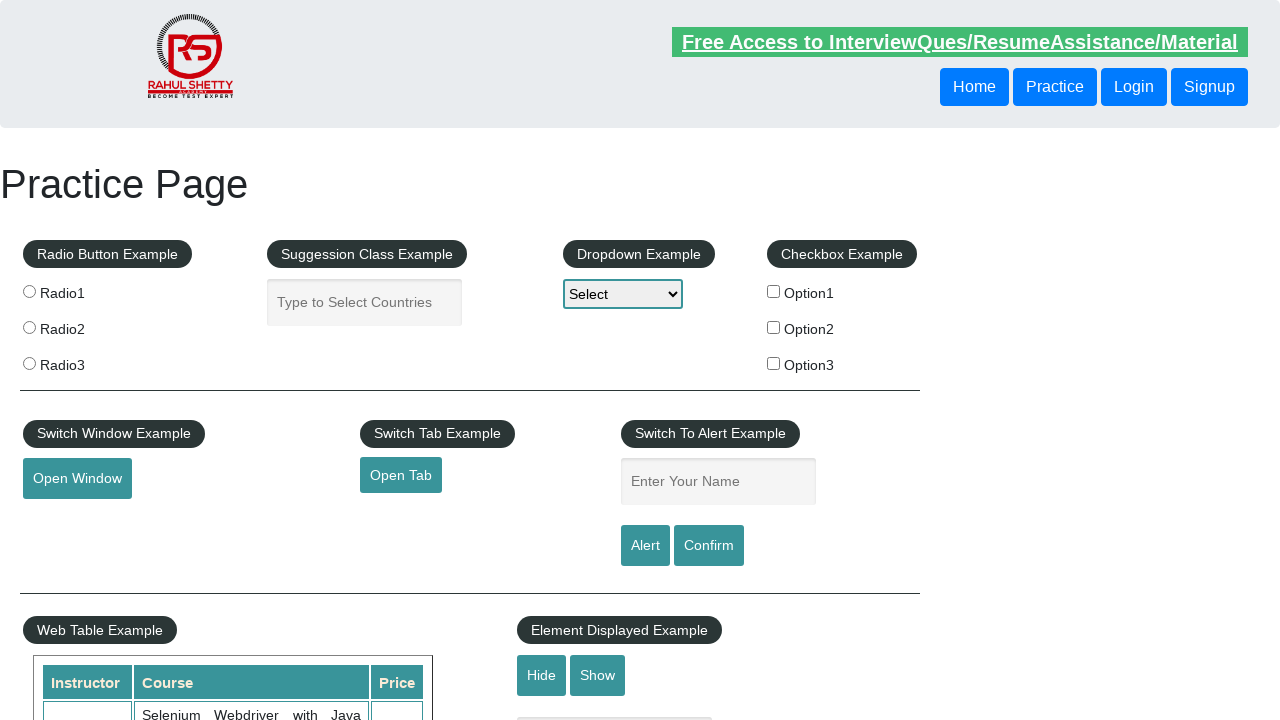

Filled name input field with 'sudheer' on input#name
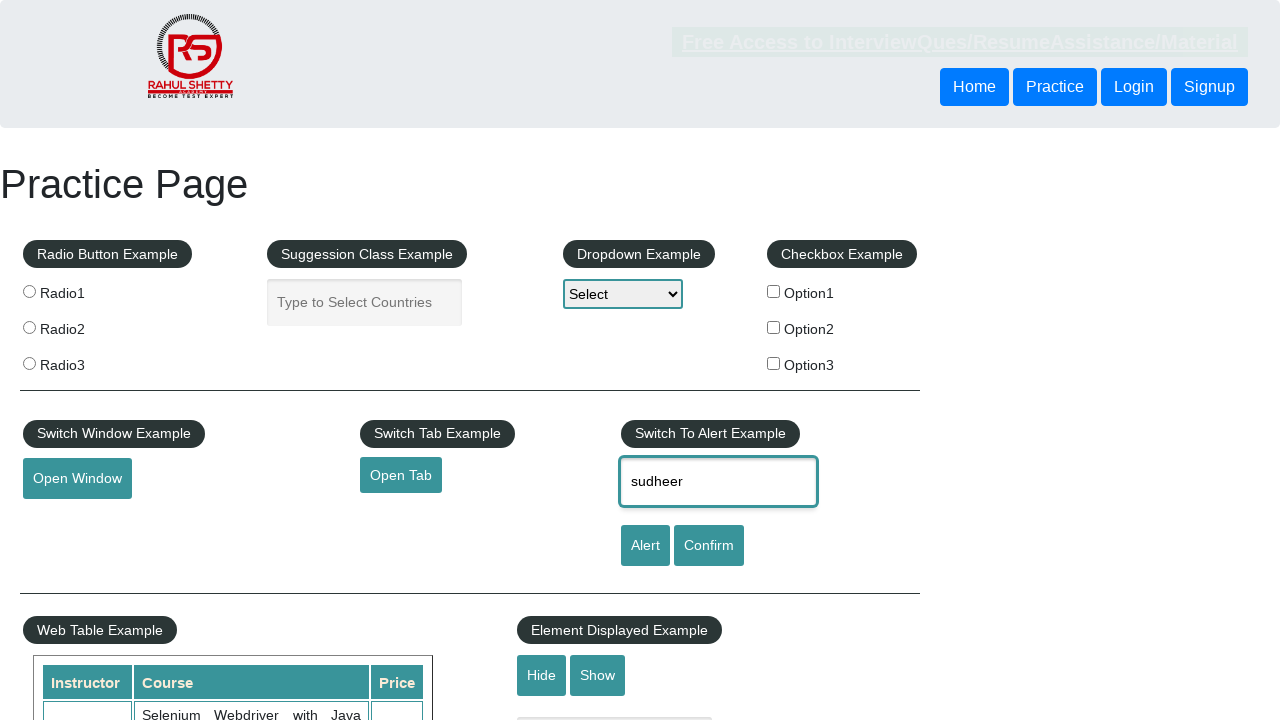

Clicked confirm button to trigger JavaScript alert at (709, 546) on input#confirmbtn
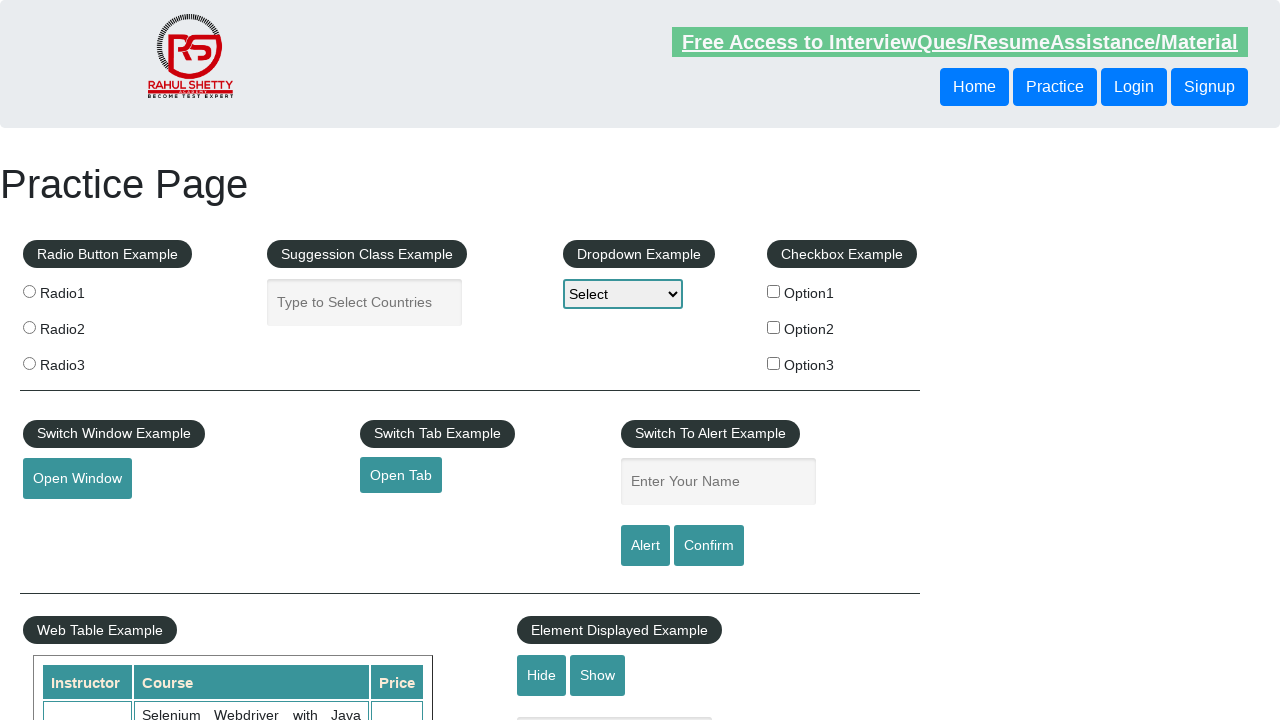

Set up dialog handler to accept the alert
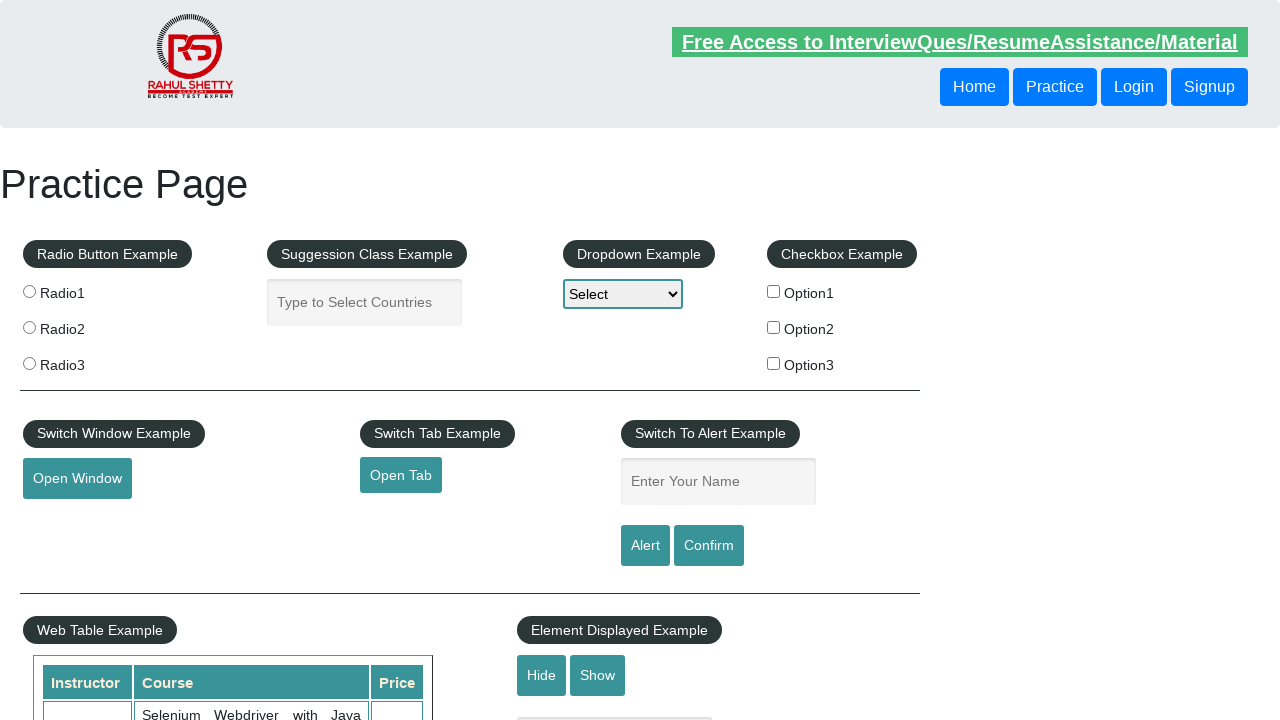

Waited 500ms for dialog to be processed
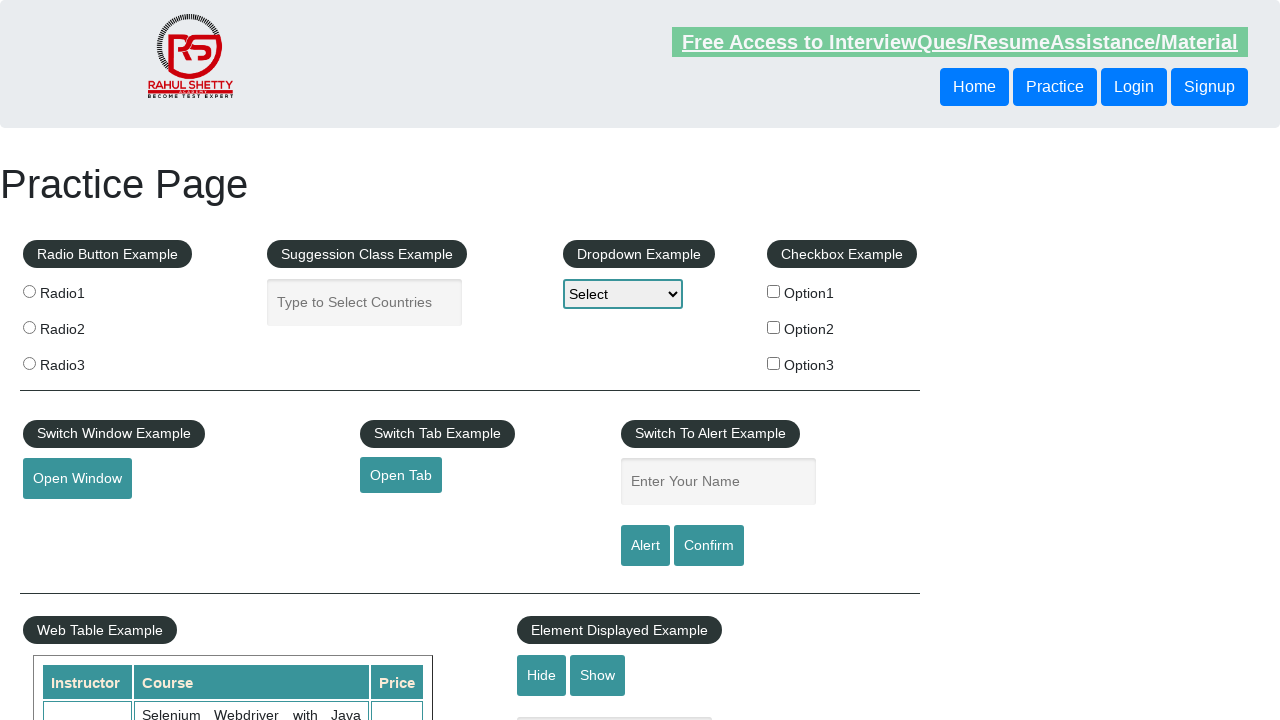

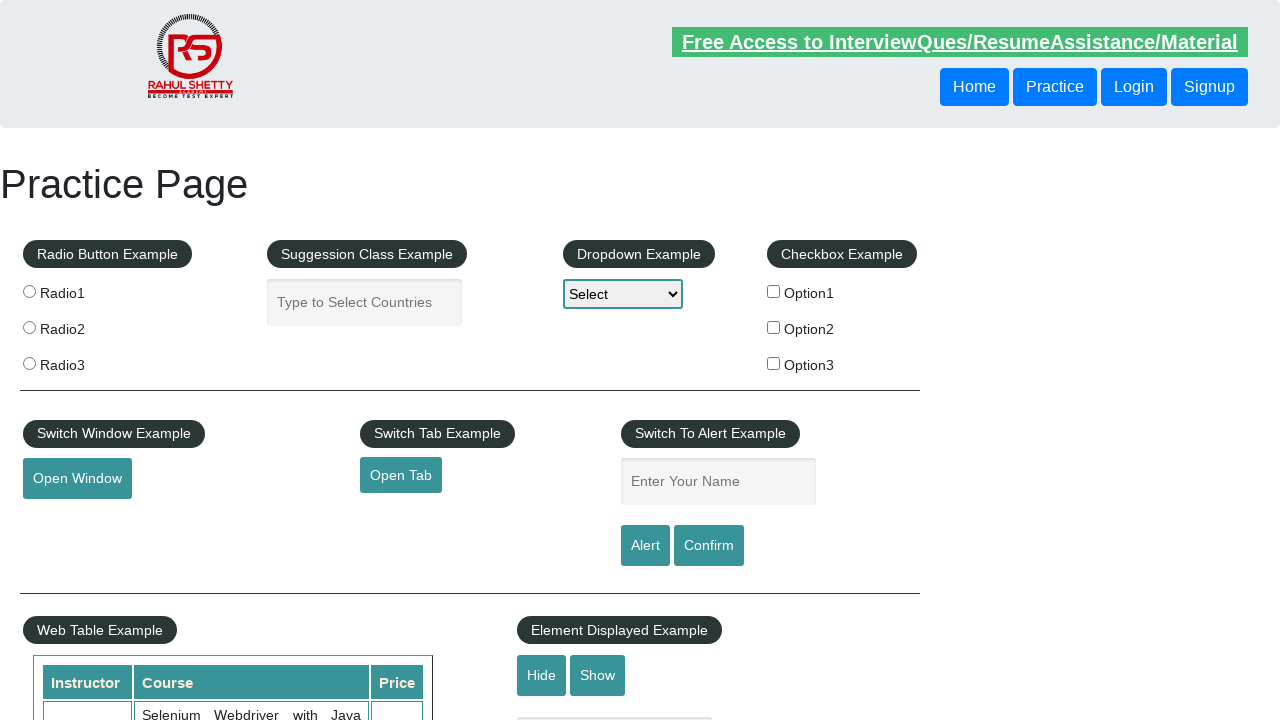